Tests search functionality with empty/whitespace input to verify handling of blank searches

Starting URL: https://dtn1-theme.myshopify.com/

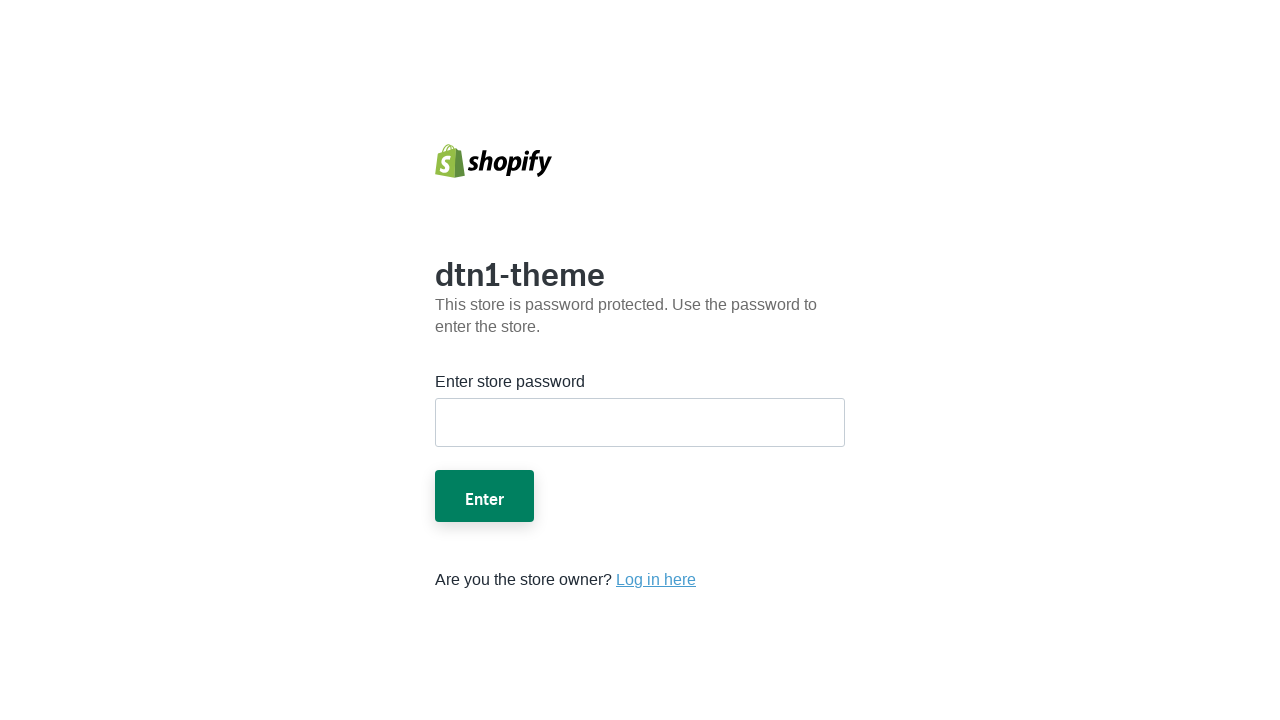

Filled store password field on form #password
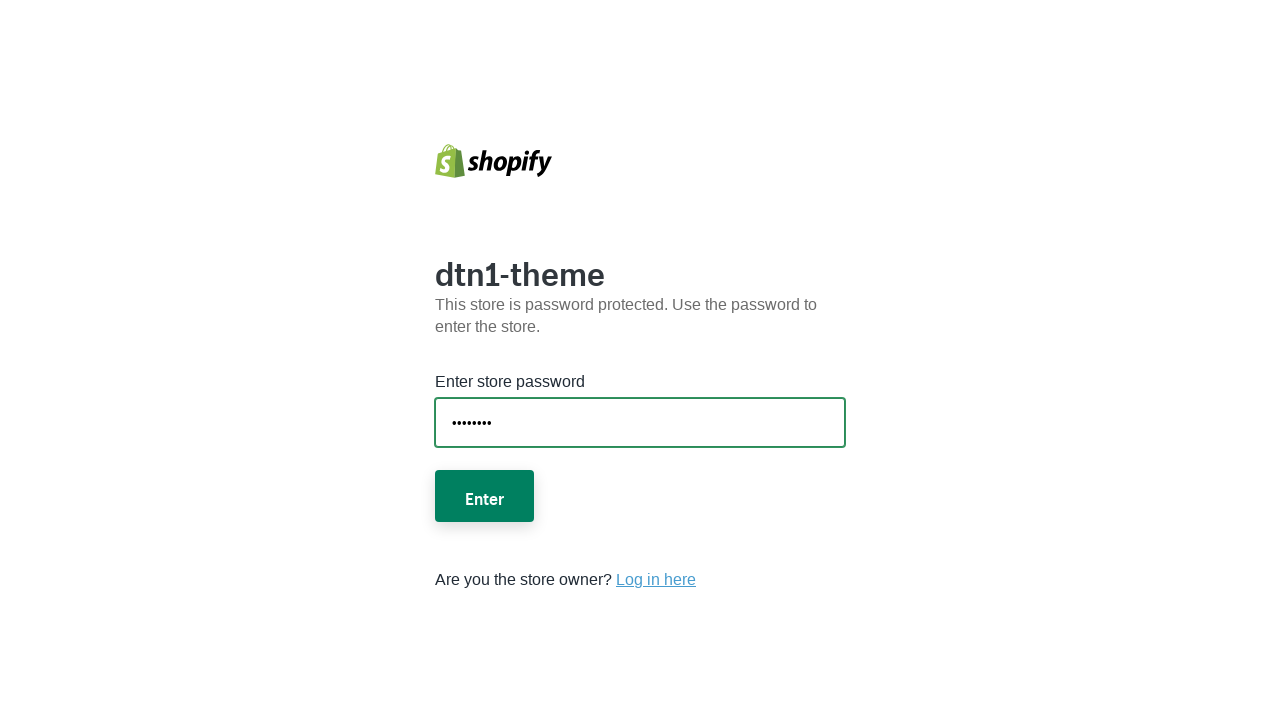

Pressed Enter to submit password on form #password
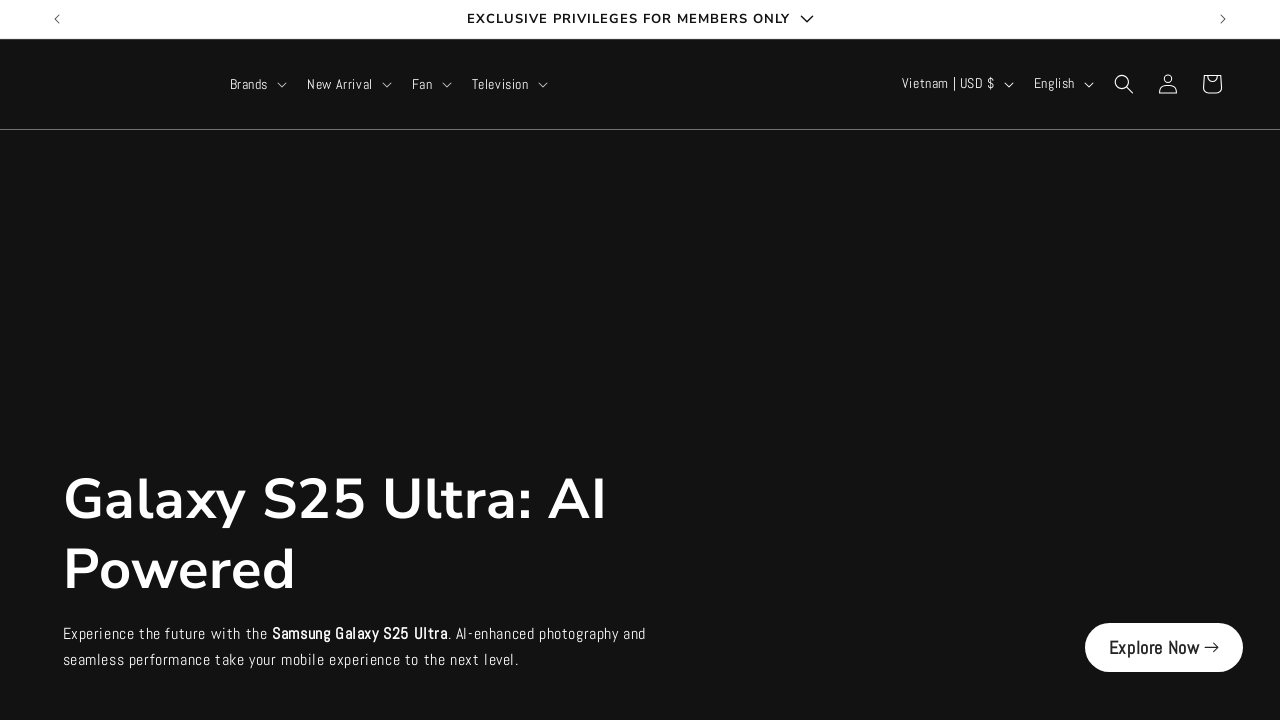

Waited for page body to load
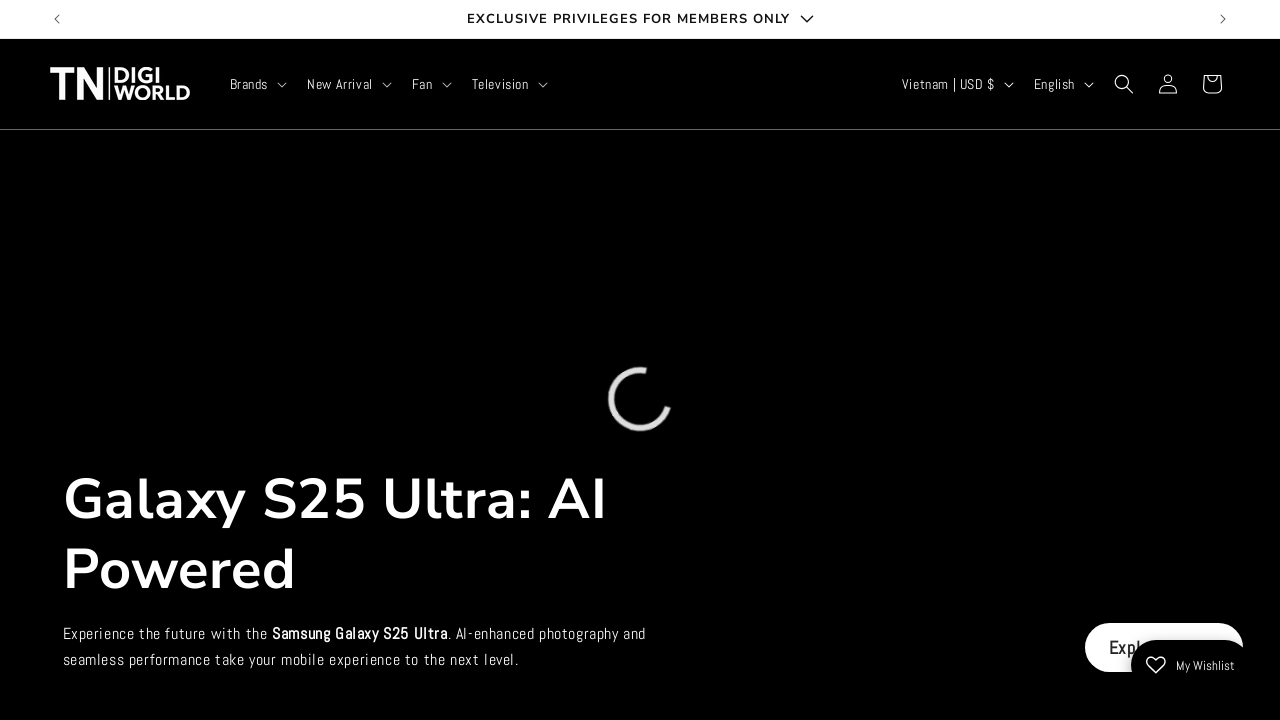

Clicked search icon to open search modal at (1124, 84) on details-modal.header__search svg.icon-search, summary.header__icon svg.icon-sear
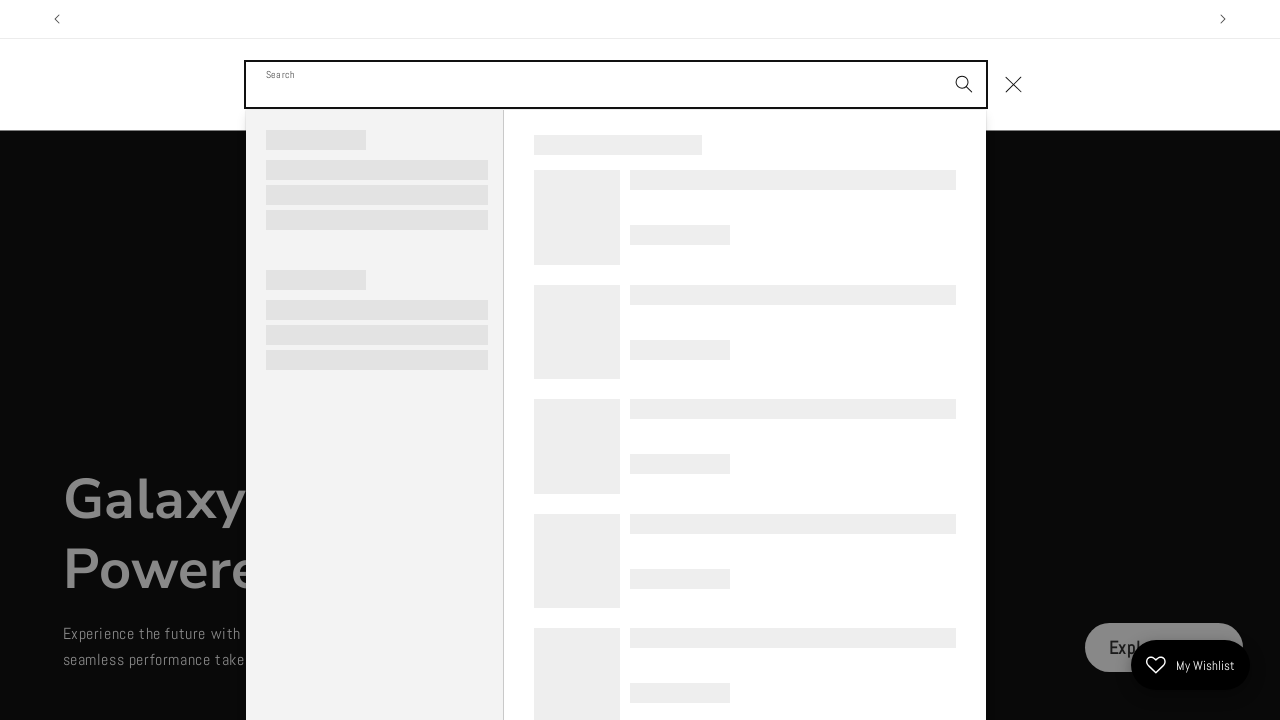

Filled search field with whitespace (3 spaces) on input[name='q']
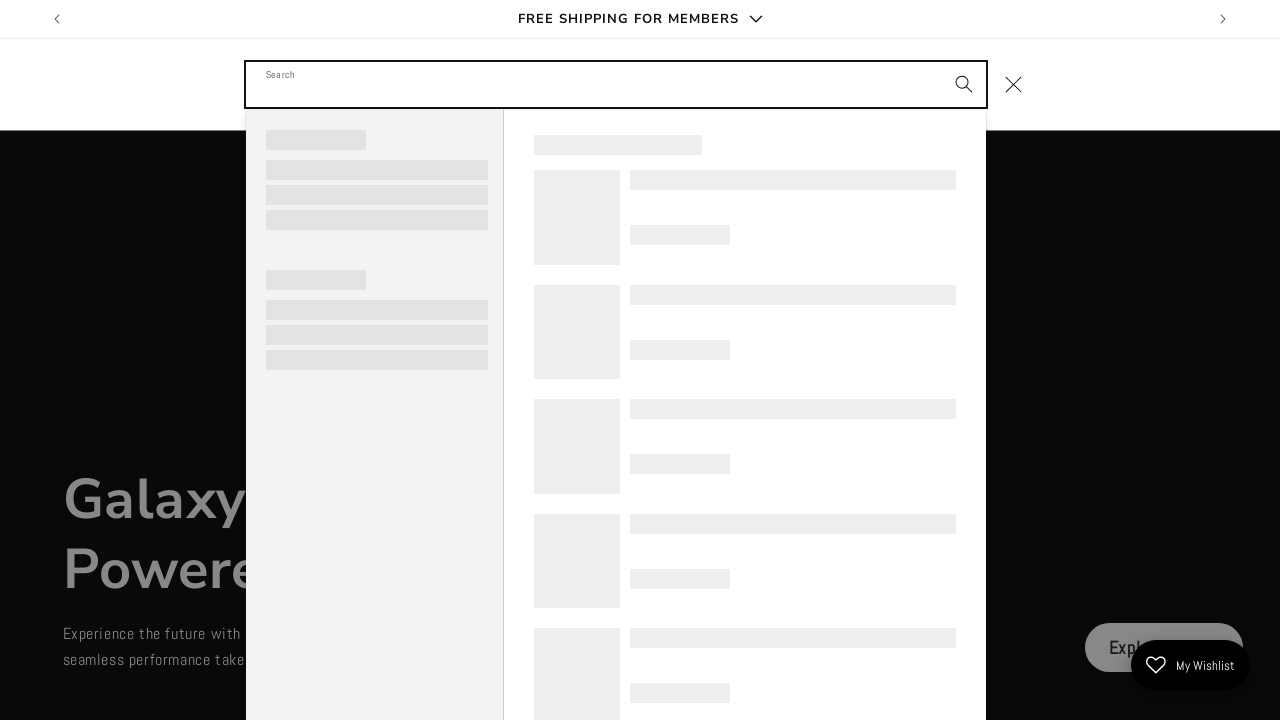

Waited 3 seconds for any auto-search behavior
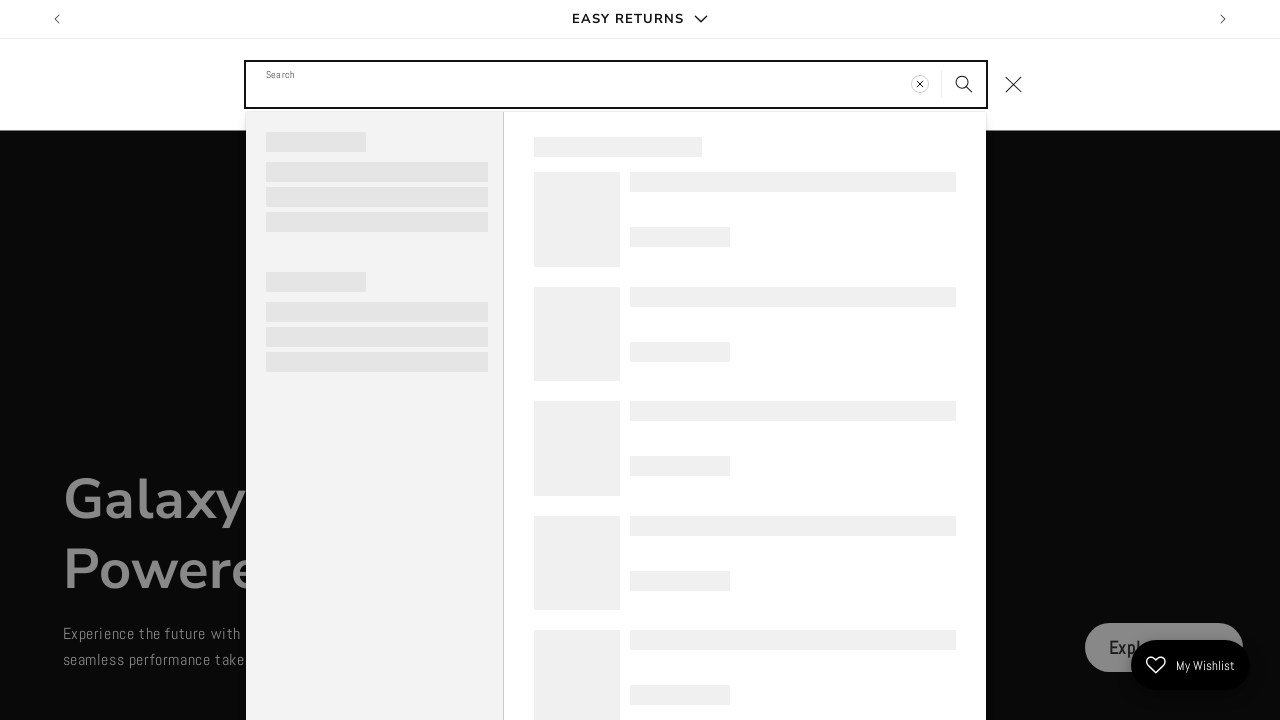

Pressed Enter to submit empty search with whitespace on input[name='q']
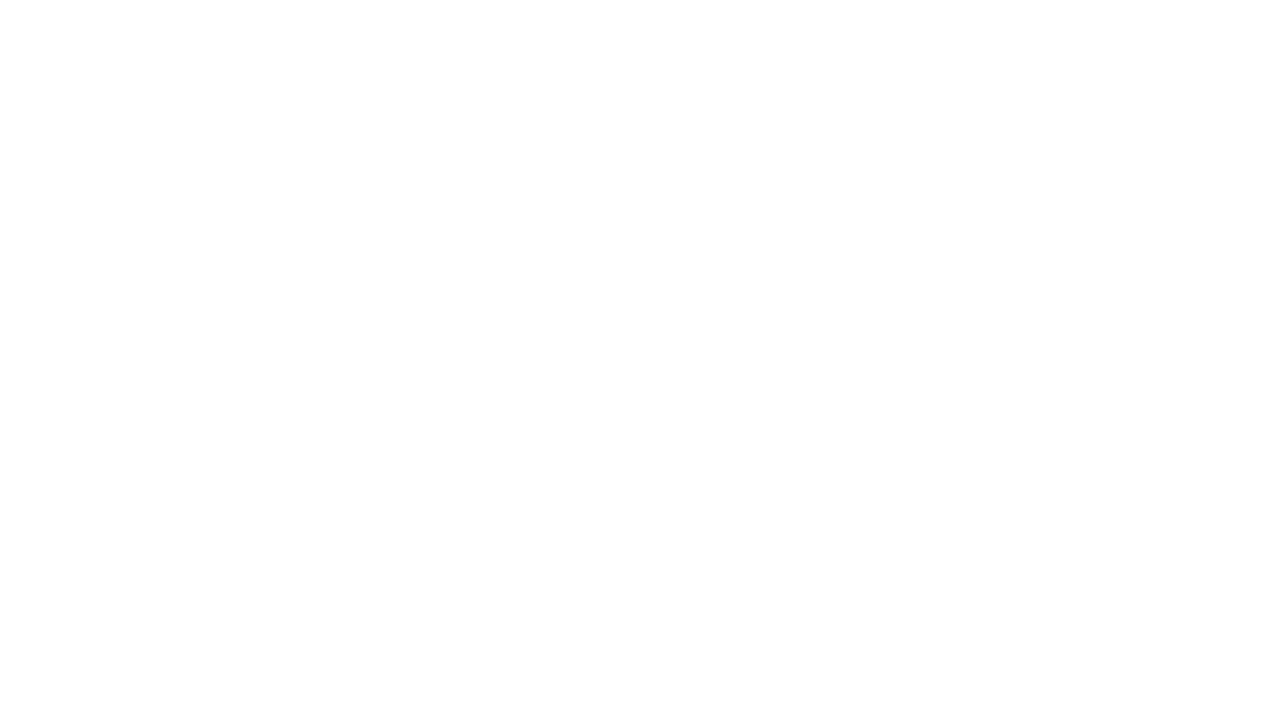

Waited 5 seconds for search results to load
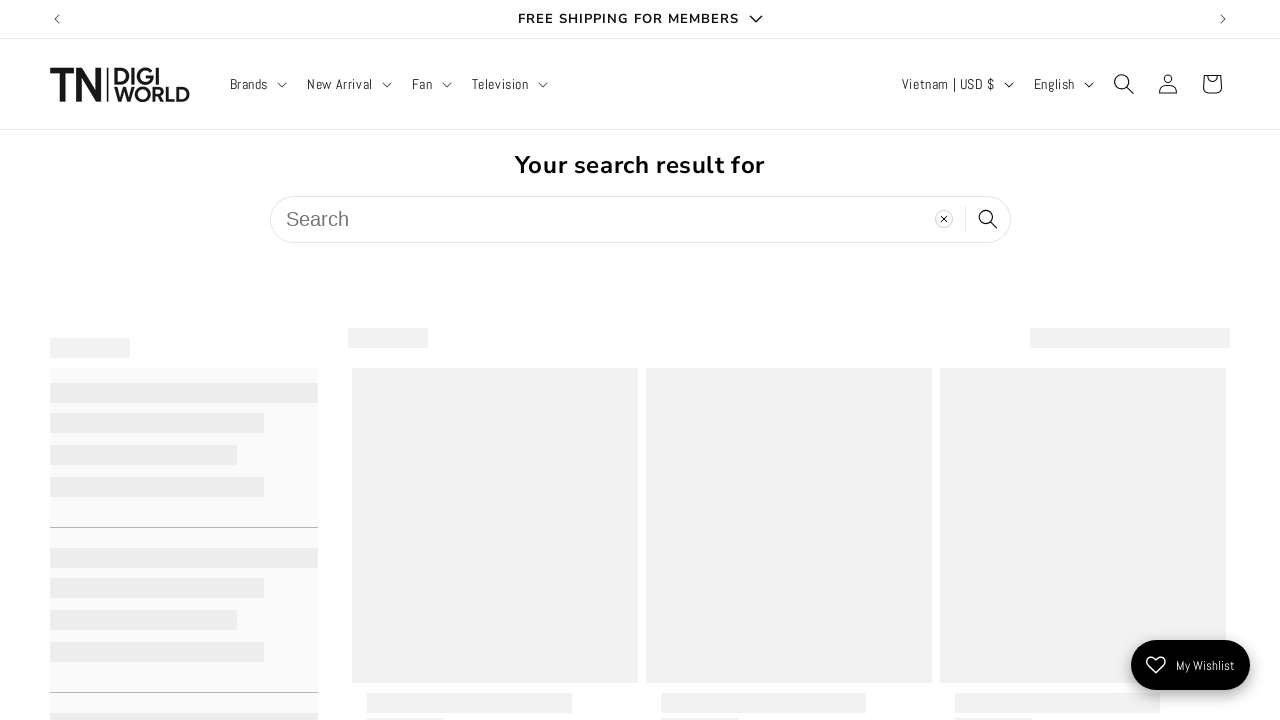

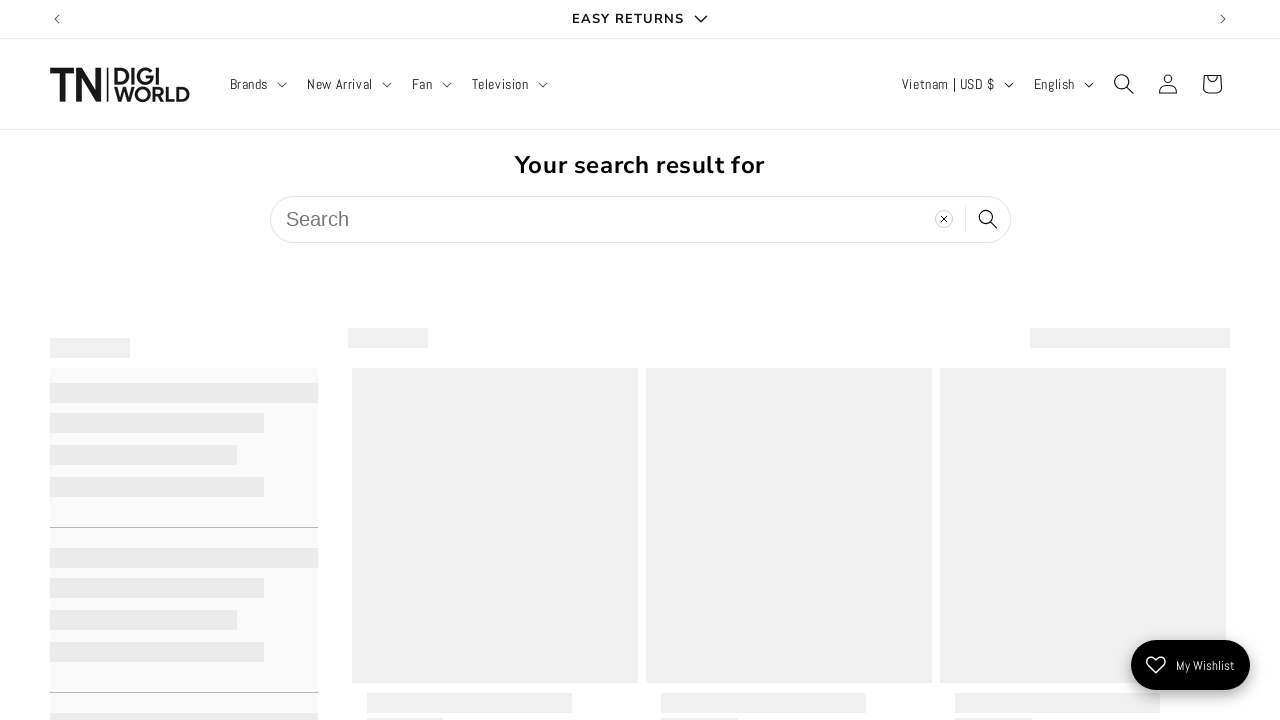